Solves a simple math quiz by reading two numbers, calculating their sum, selecting the answer from a dropdown, and submitting the form

Starting URL: http://suninjuly.github.io/selects2.html

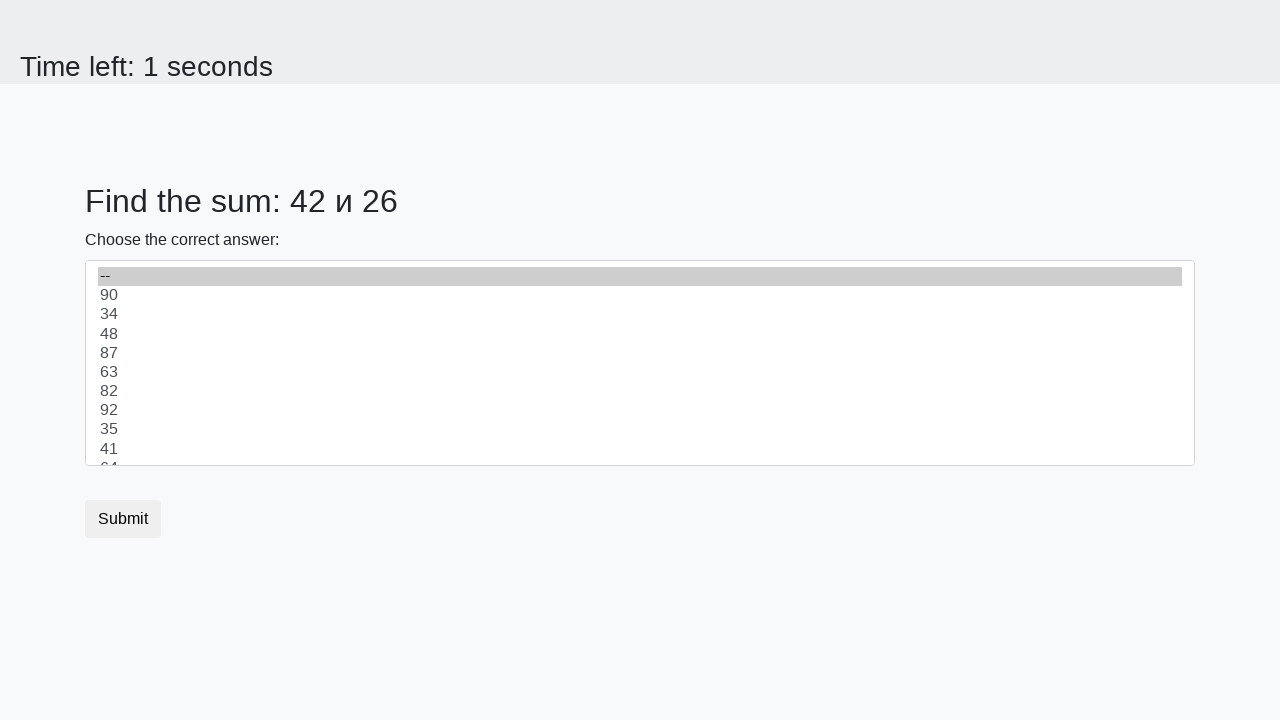

Retrieved first number from #num1 element
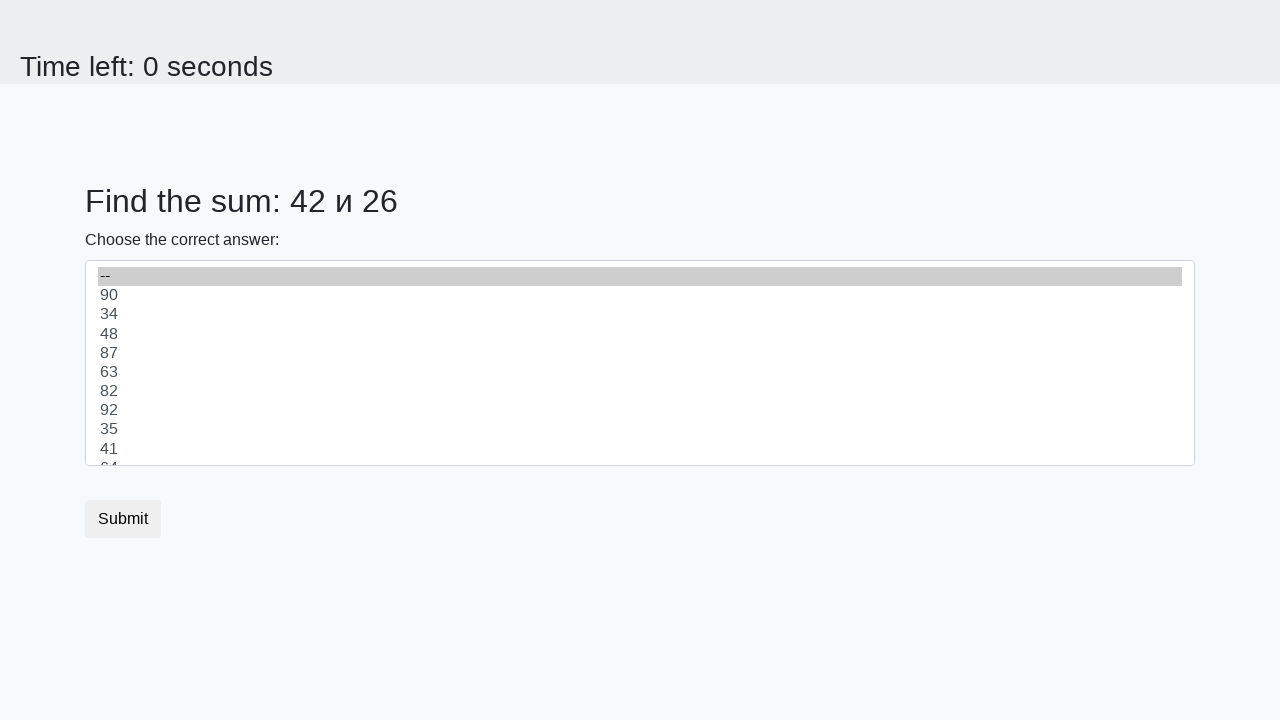

Retrieved second number from #num2 element
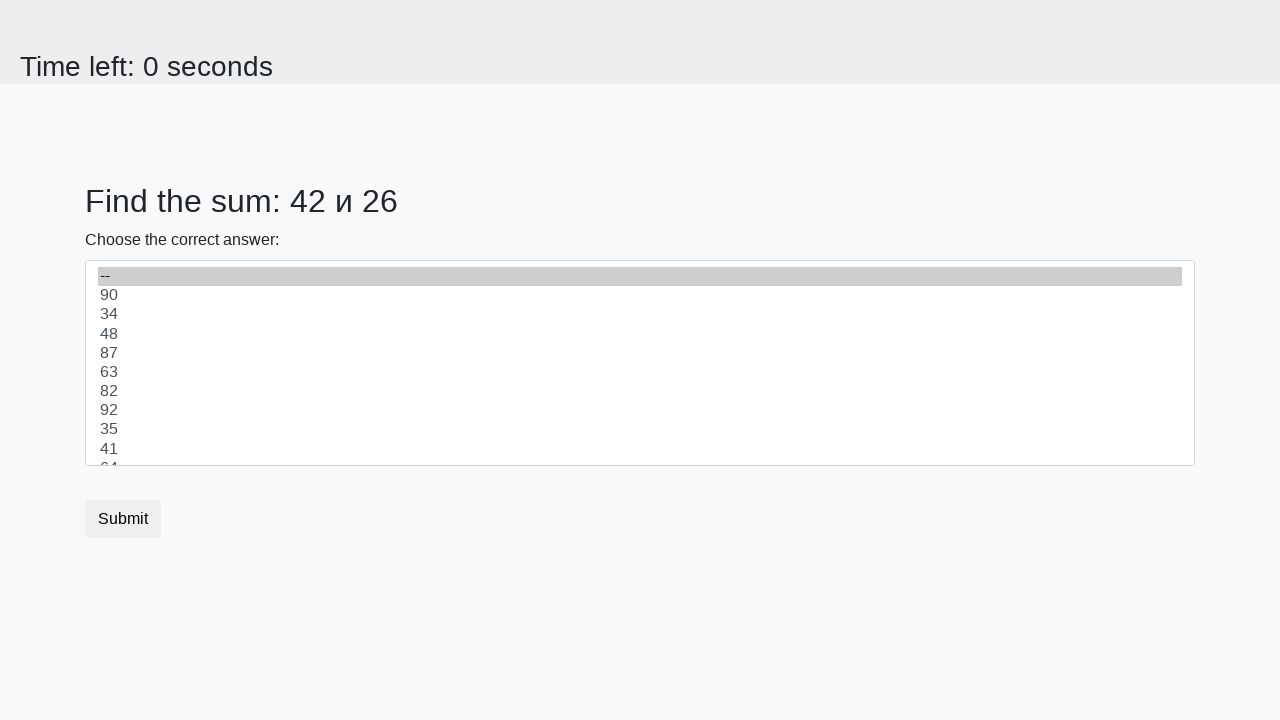

Calculated sum: 42 + 26 = 68
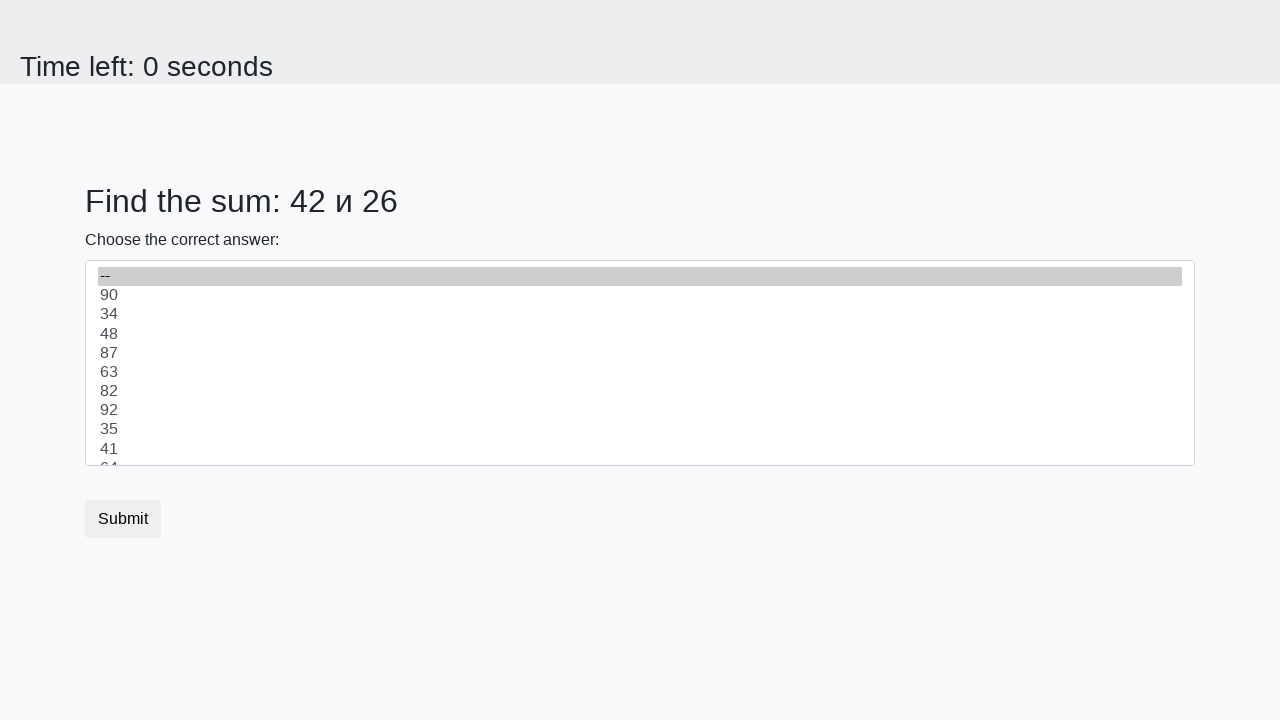

Selected answer 68 from dropdown on #dropdown
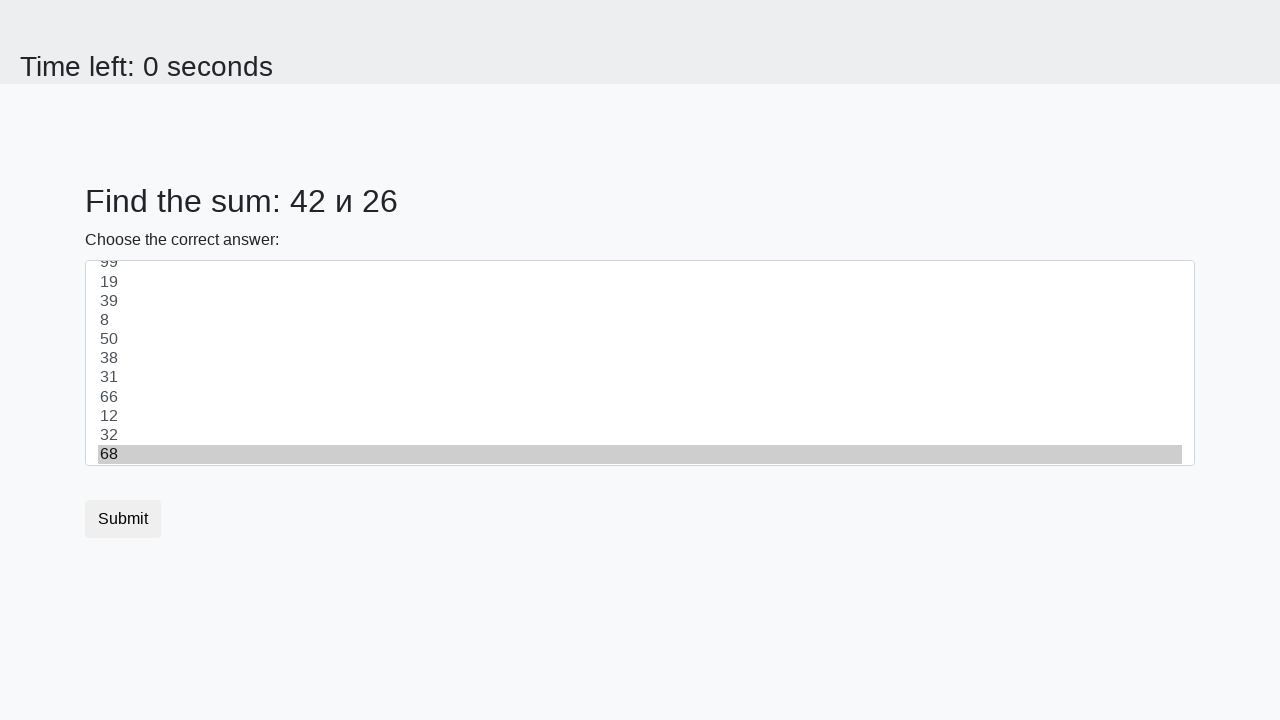

Clicked submit button to submit the form at (123, 519) on button.btn
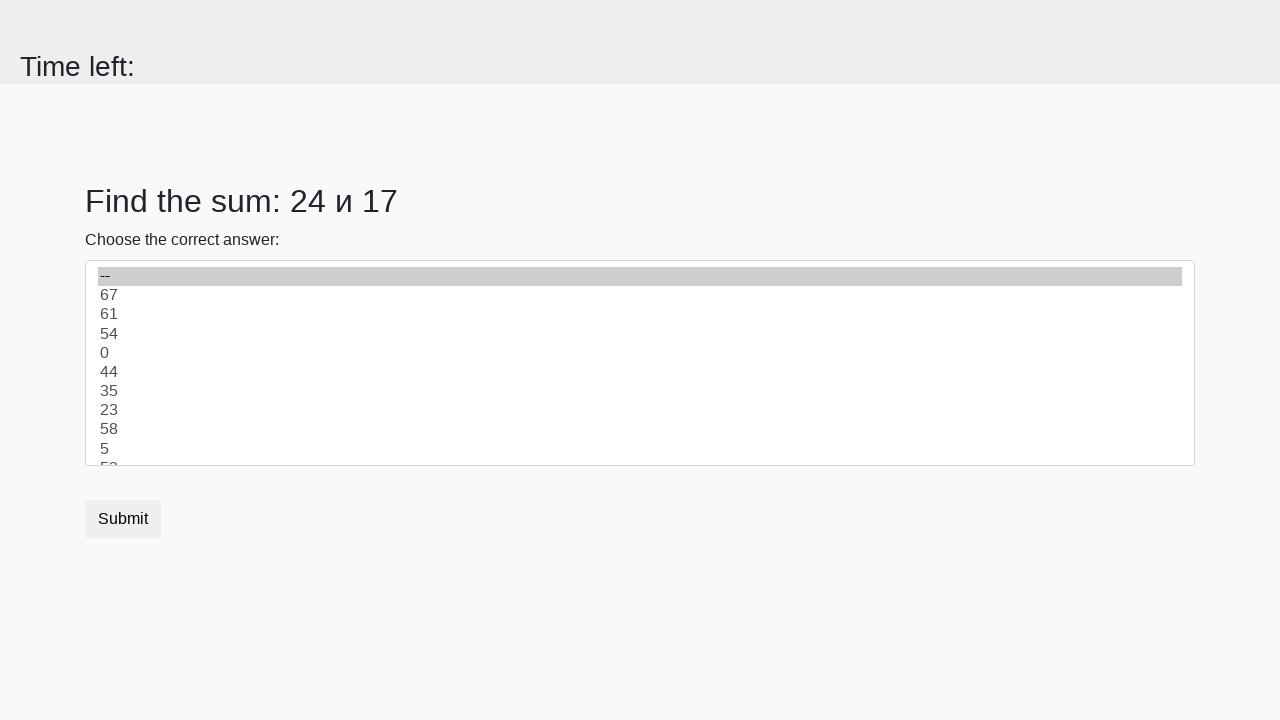

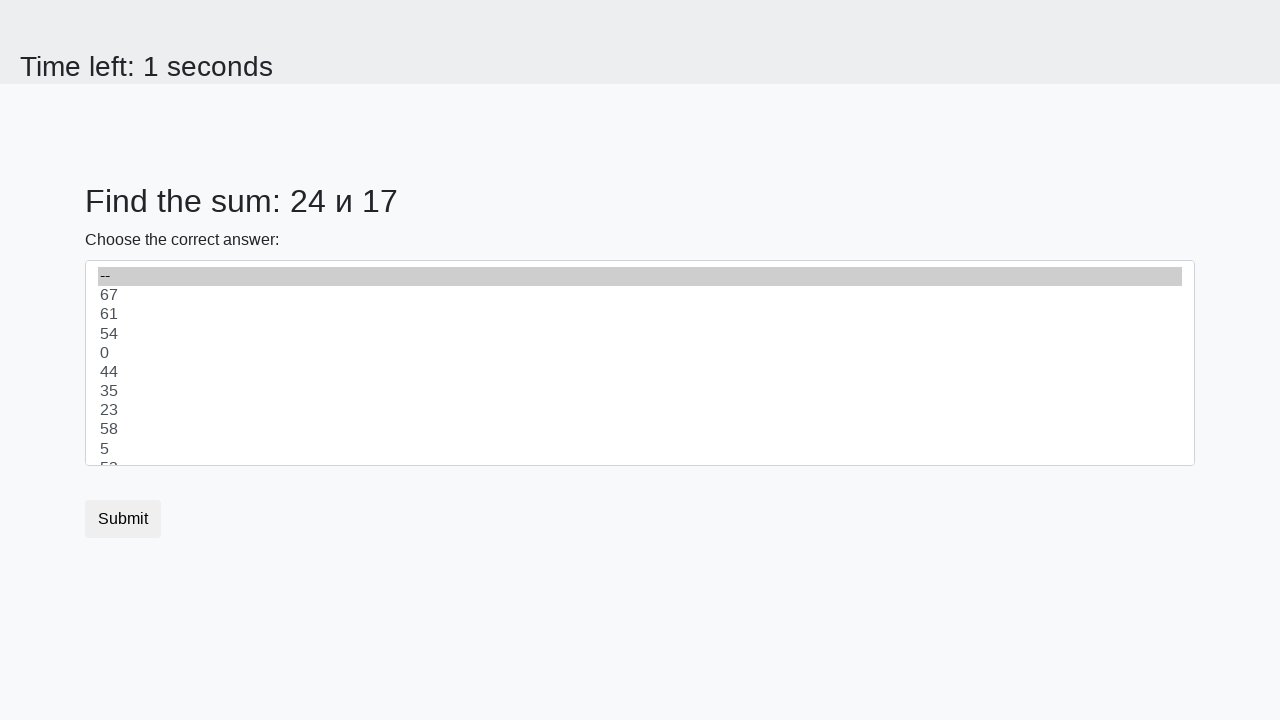